Tests iframe functionality by verifying the page heading is displayed, switching to an iframe to enter text in a text box, and then switching back to the main content.

Starting URL: https://the-internet.herokuapp.com/iframe

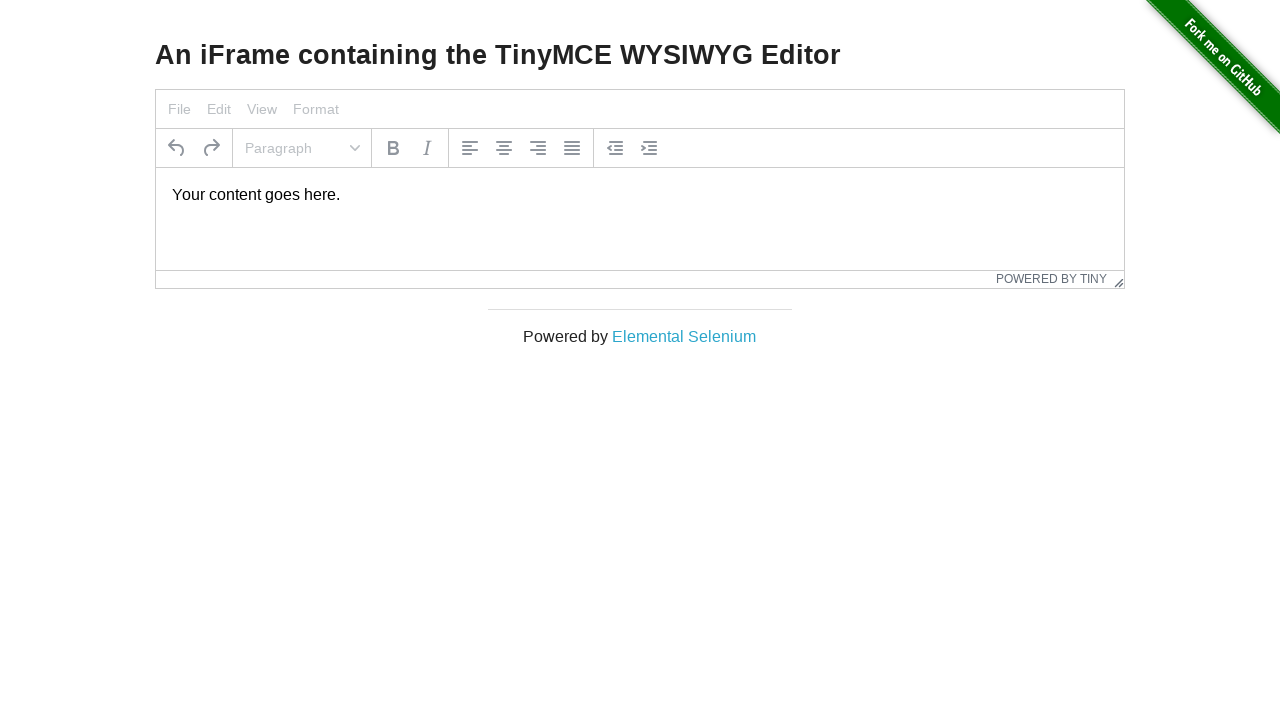

Verified page heading is visible
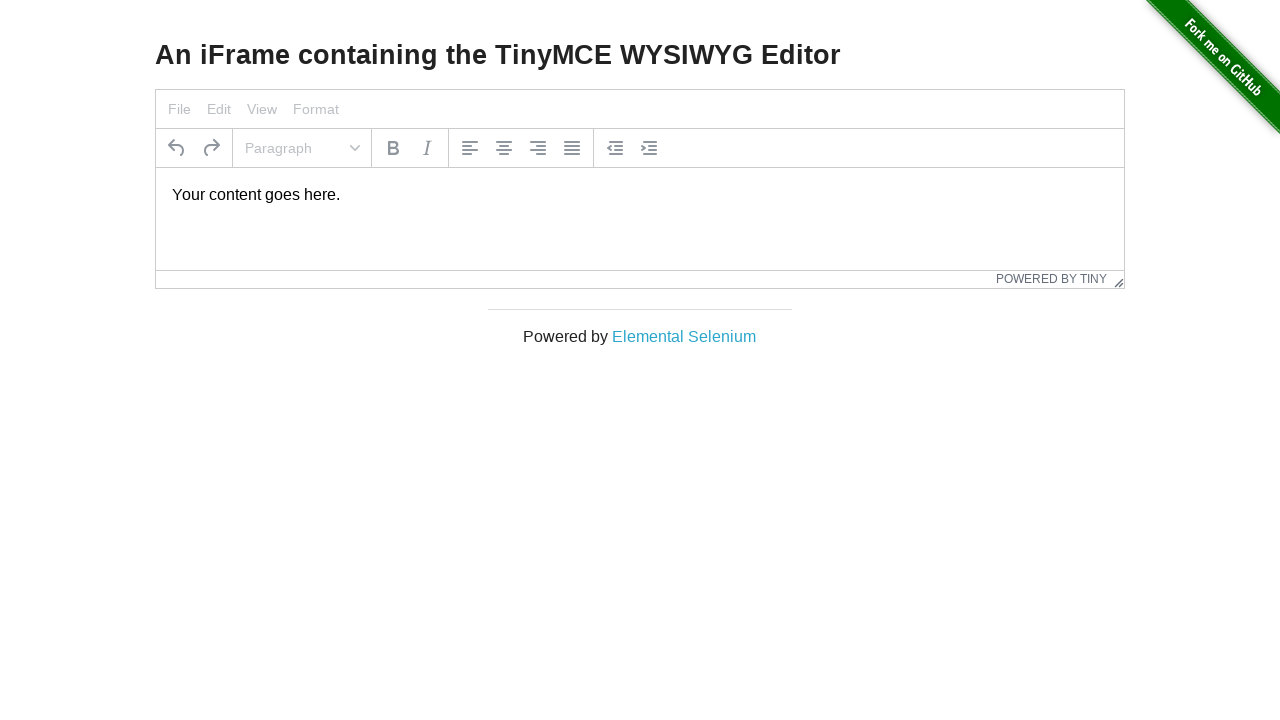

Retrieved and printed heading text content
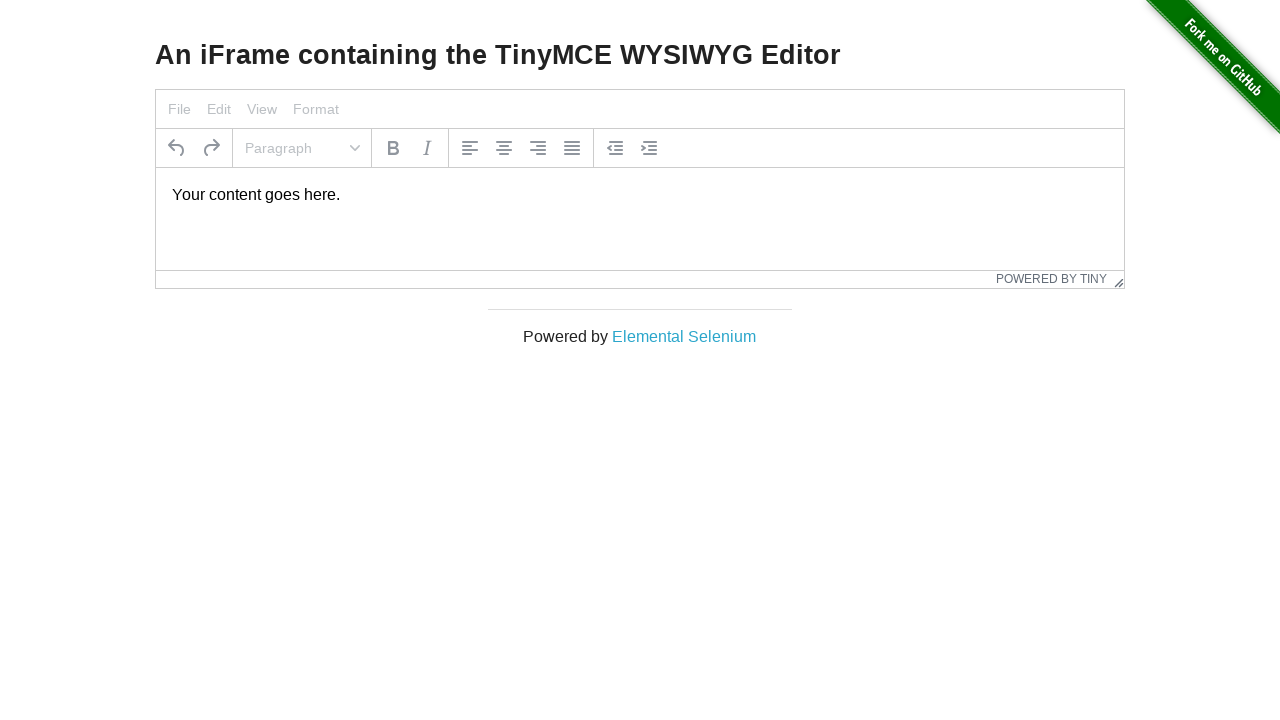

Located iframe with ID 'mce_0_ifr'
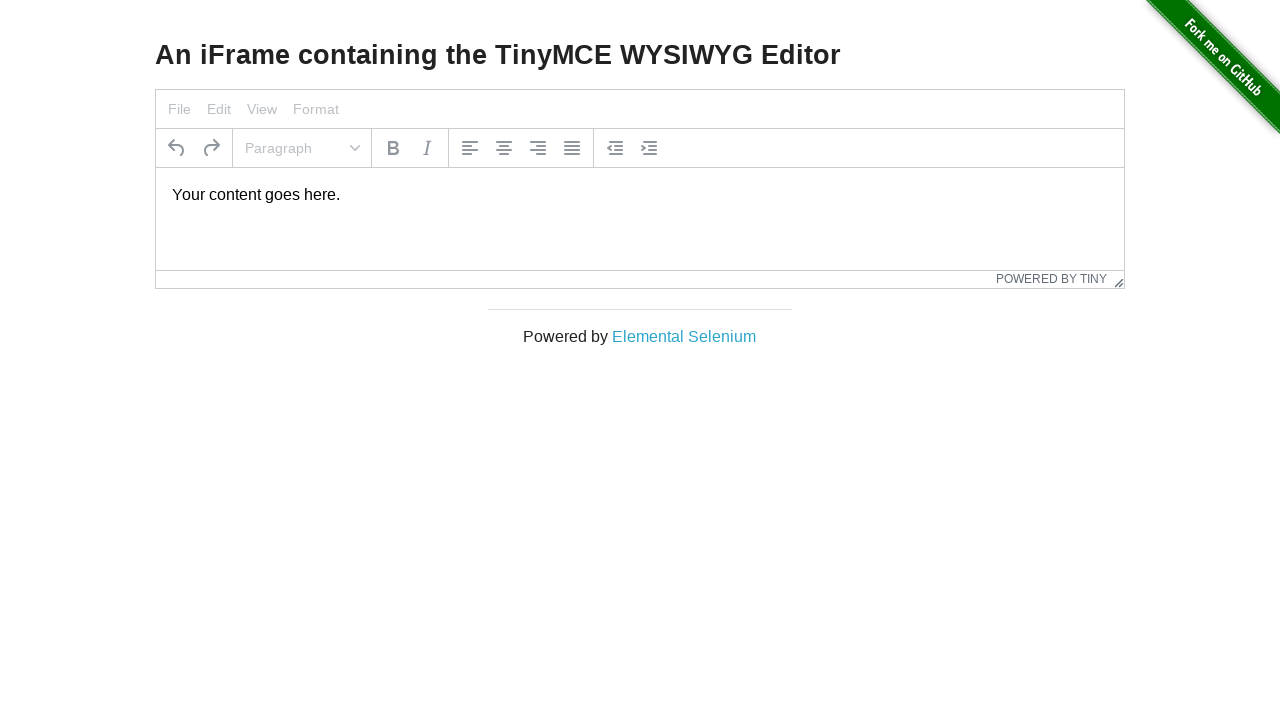

Located text box element inside iframe
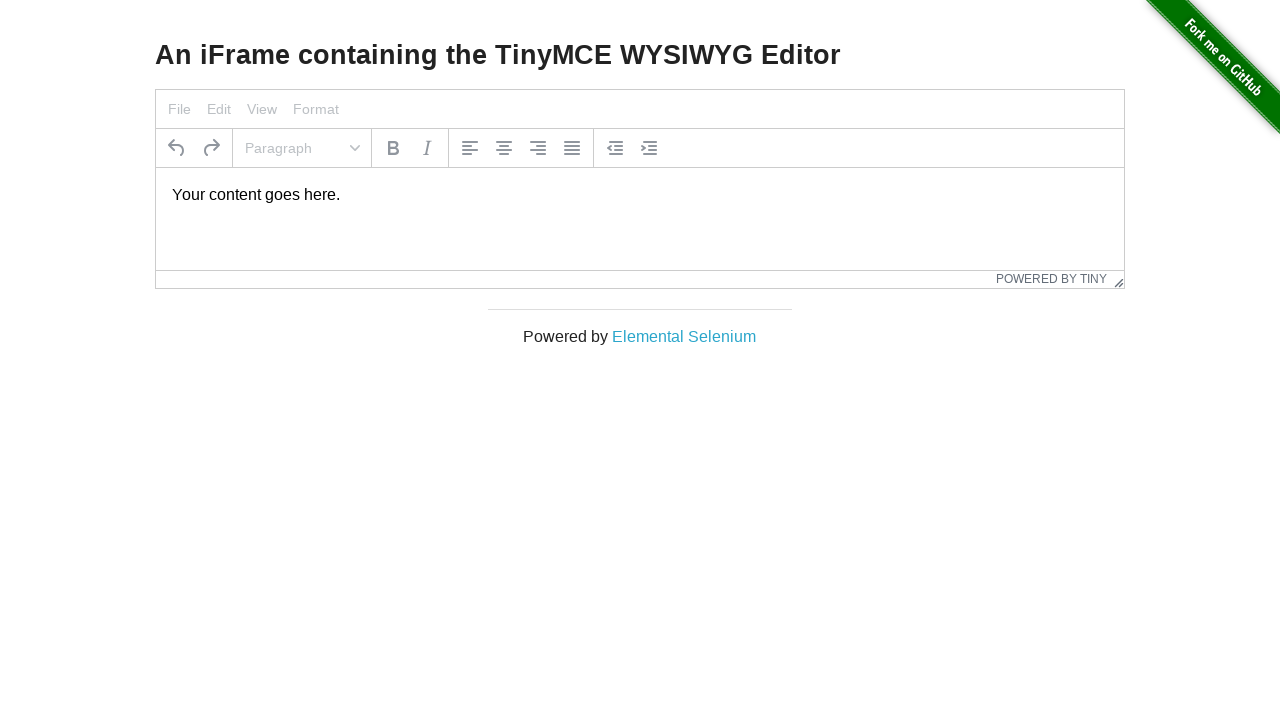

Clicked on text box in iframe at (640, 195) on #mce_0_ifr >> internal:control=enter-frame >> xpath=//p
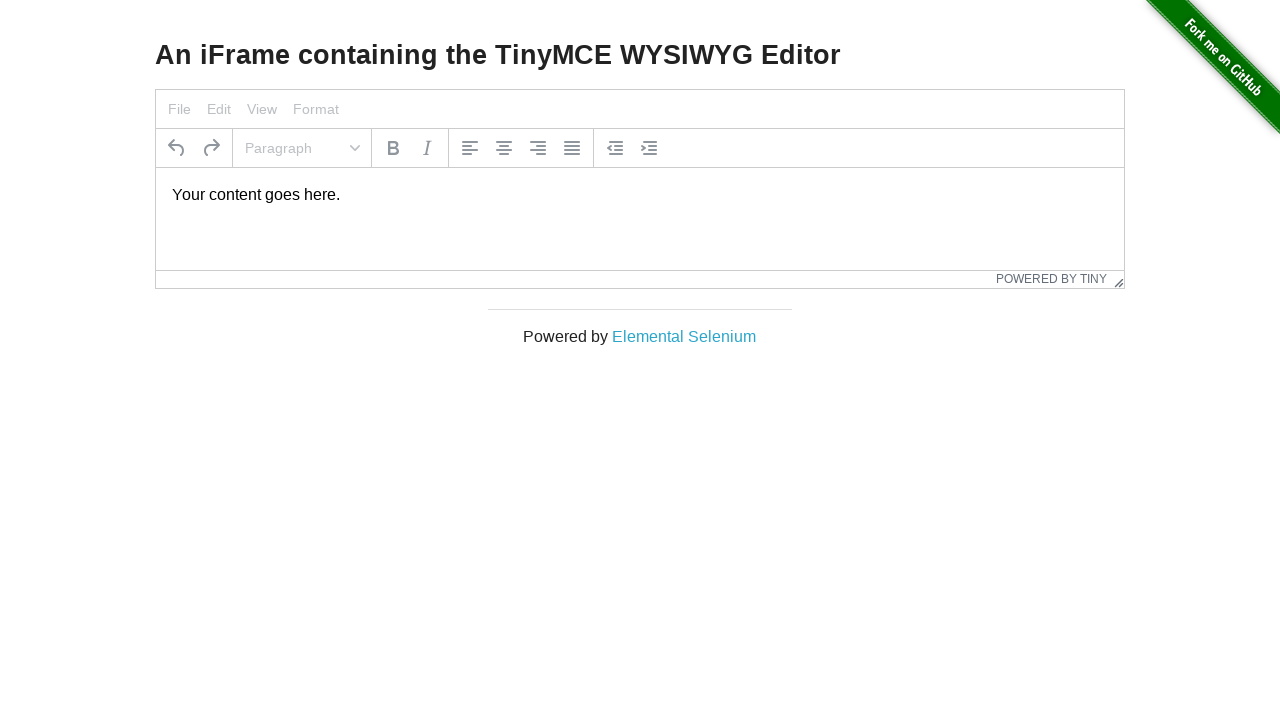

Selected all text in text box using Ctrl+A
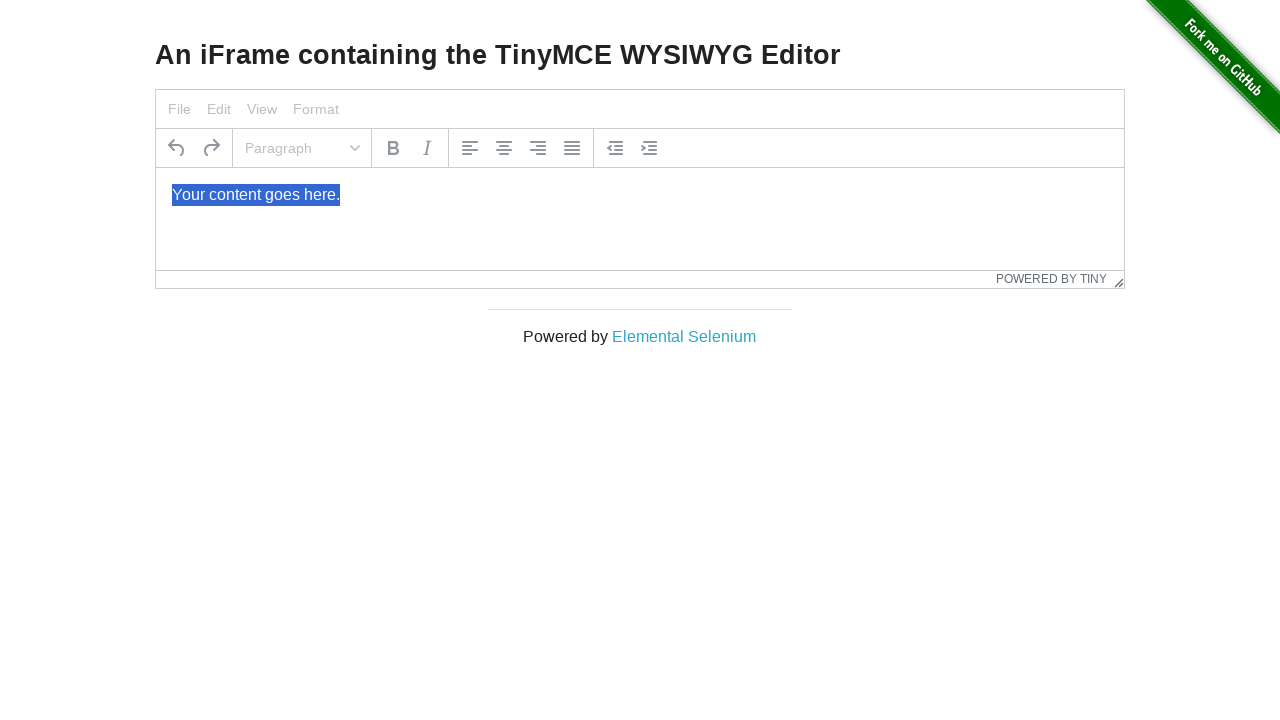

Typed 'Merhaba Dunya!' into text box
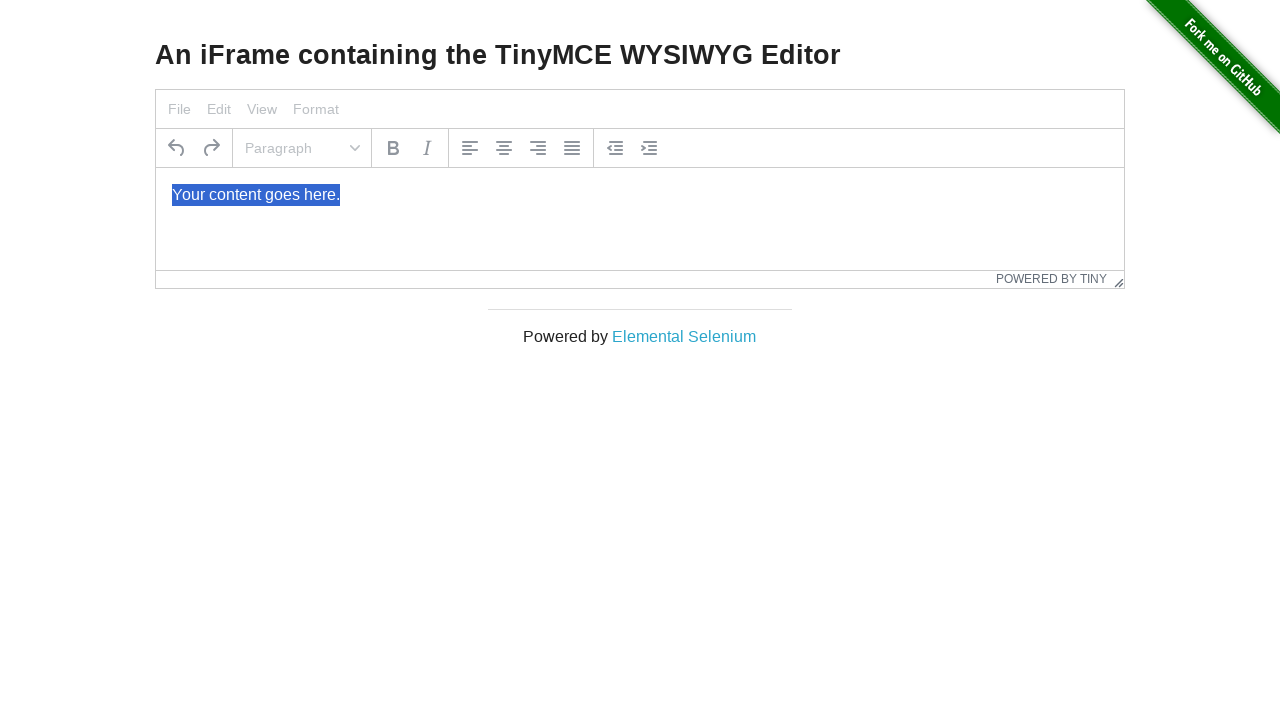

Verified 'Elemental Selenium' link is visible in main content
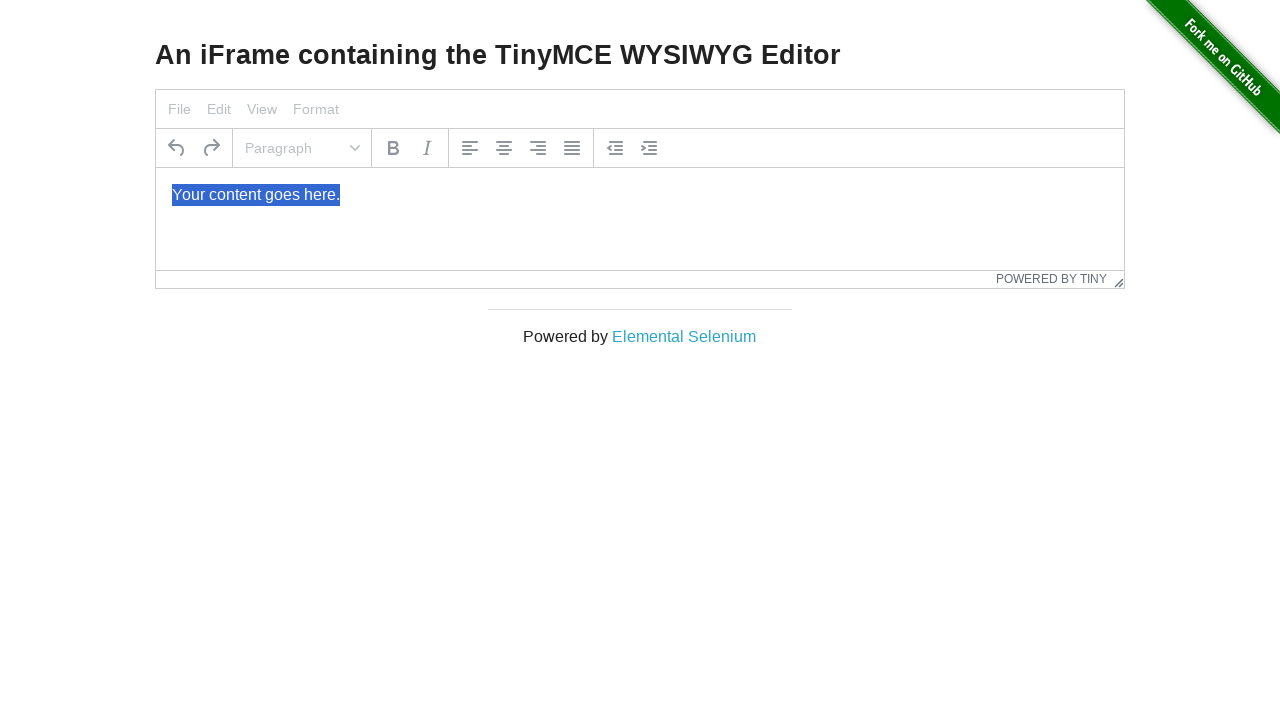

Retrieved and printed 'Elemental Selenium' link text content
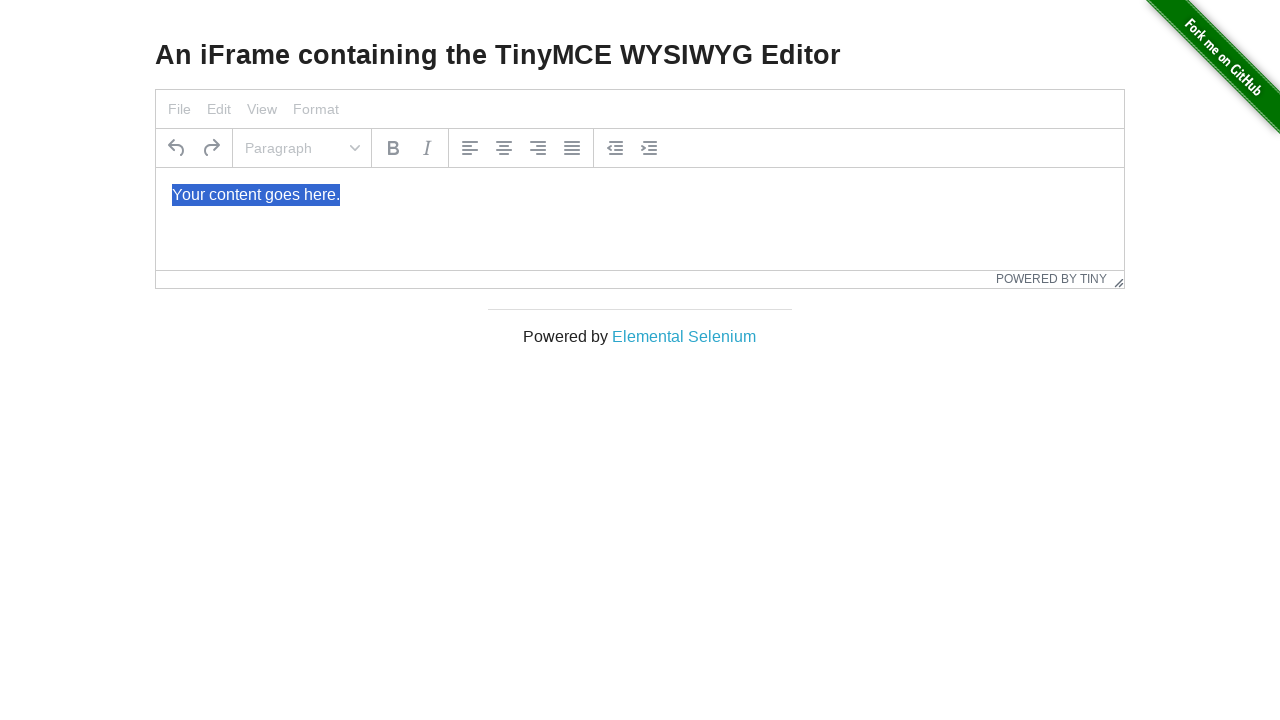

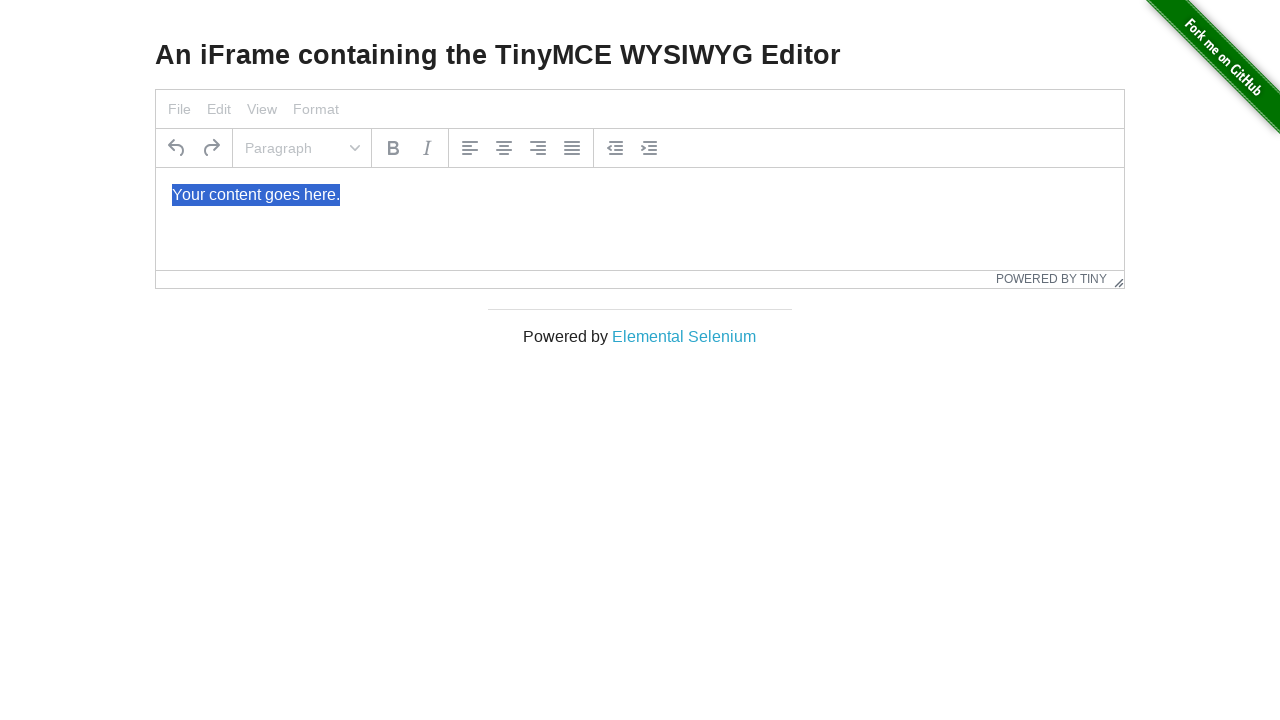